Tests iframe navigation by switching to frame 5, extracting the text from a link element, and clicking on it.

Starting URL: https://ui.vision/demo/webtest/frames/

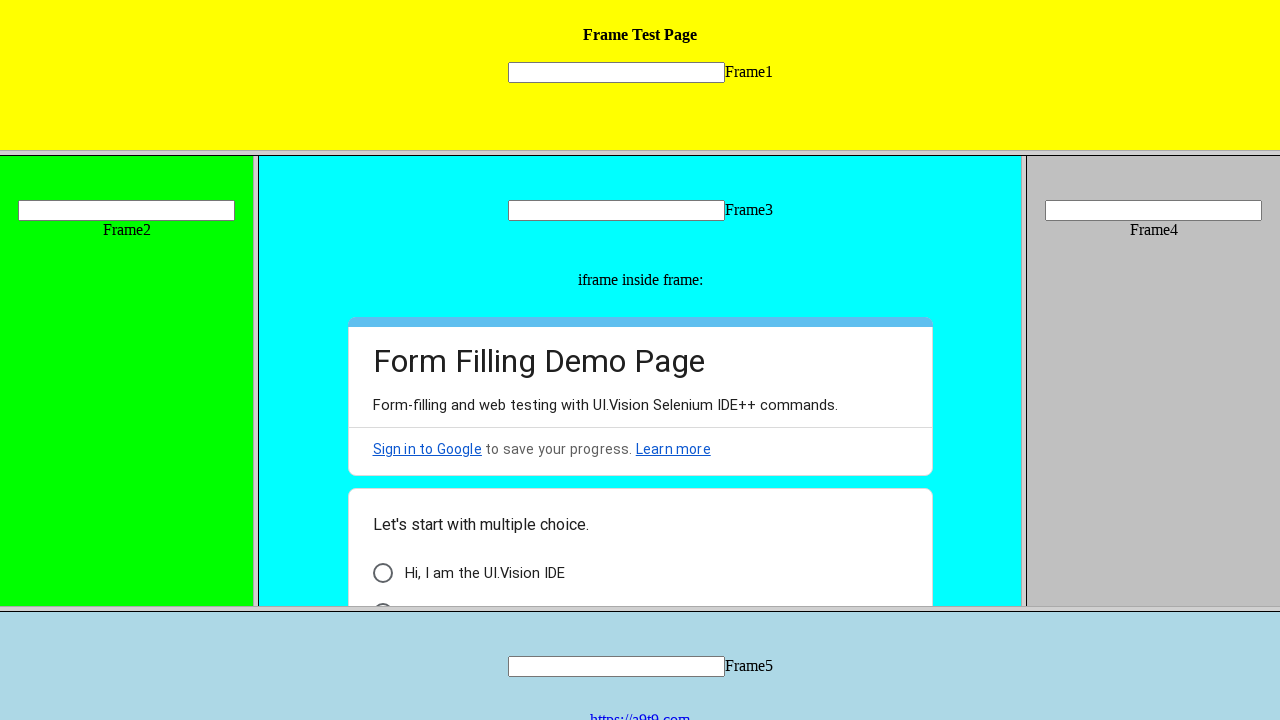

Located frame 5 by src attribute 'frame_5.html'
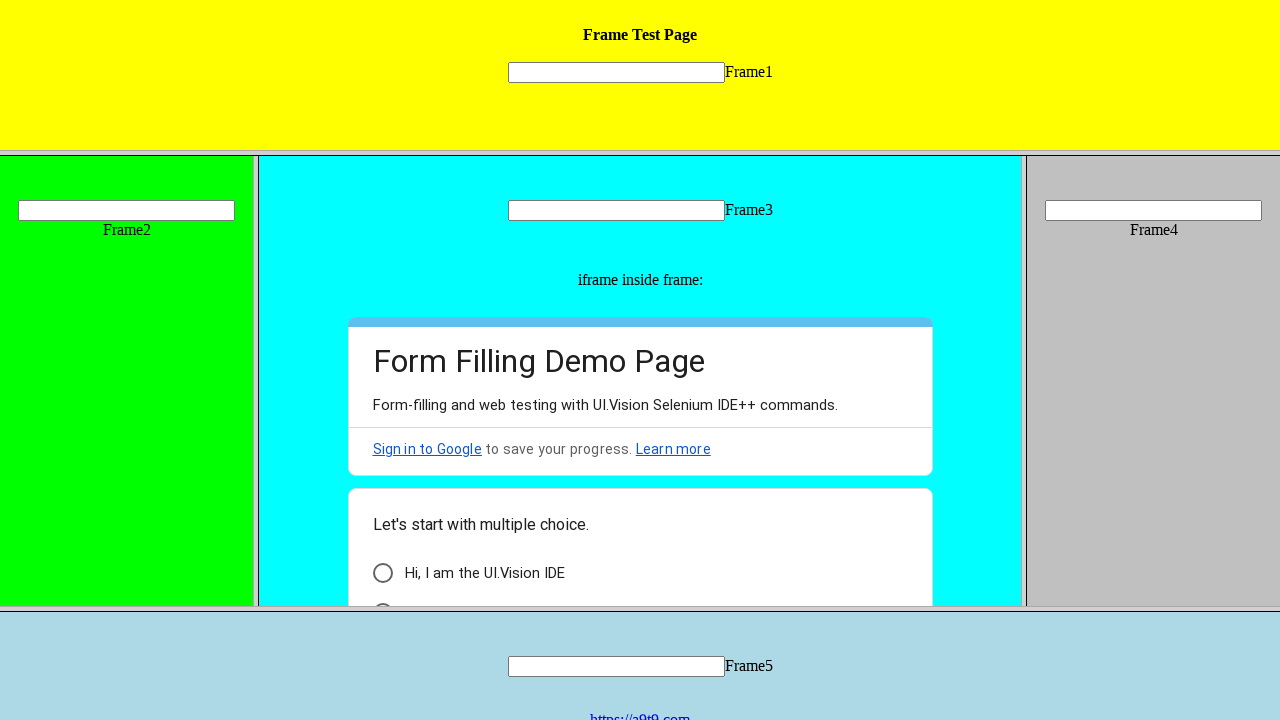

Located link element containing 'https://' text in frame 5
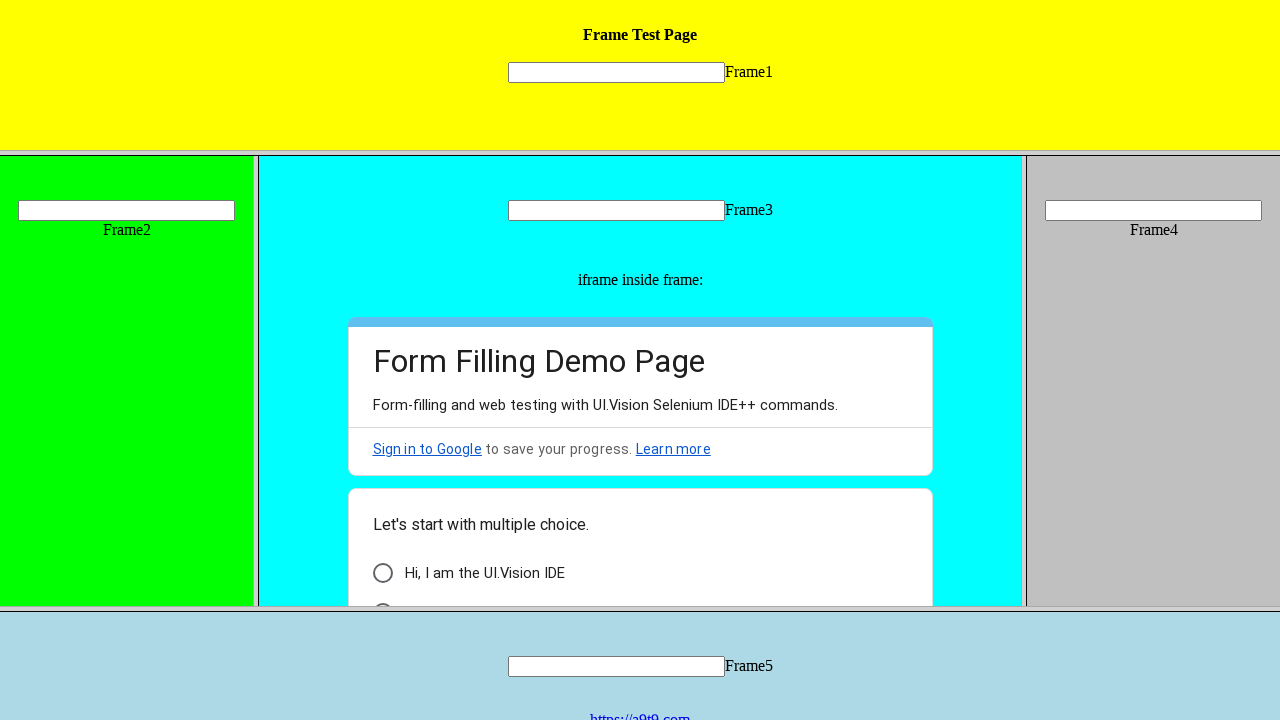

Extracted link text: https://a9t9.com
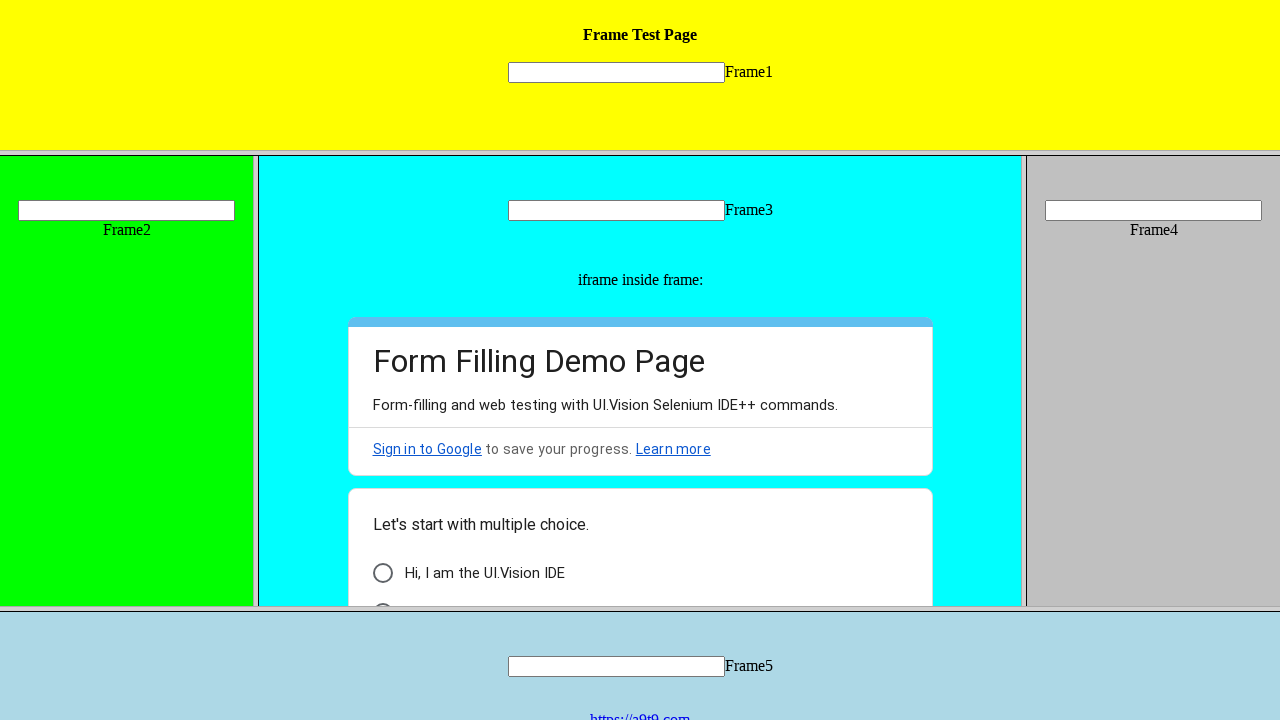

Clicked on the https link in frame 5 at (640, 712) on frame[src='frame_5.html'] >> internal:control=enter-frame >> xpath=//a[contains(
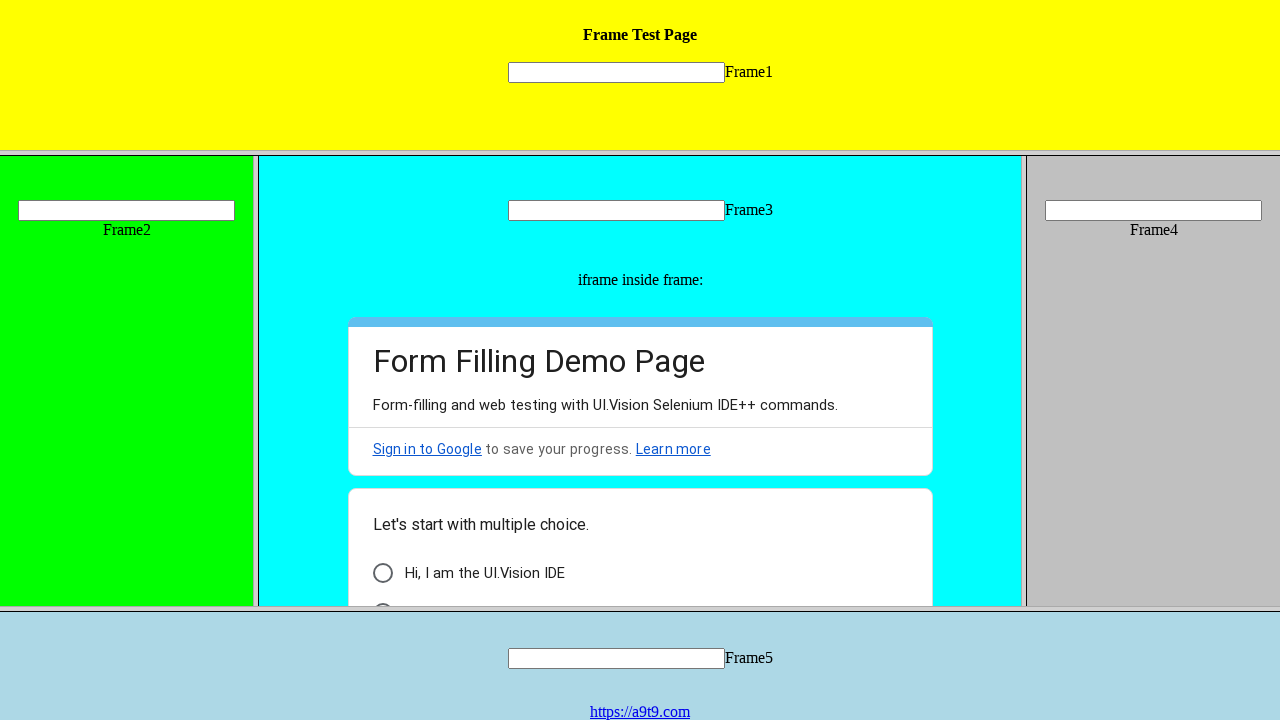

Page navigation completed and fully loaded
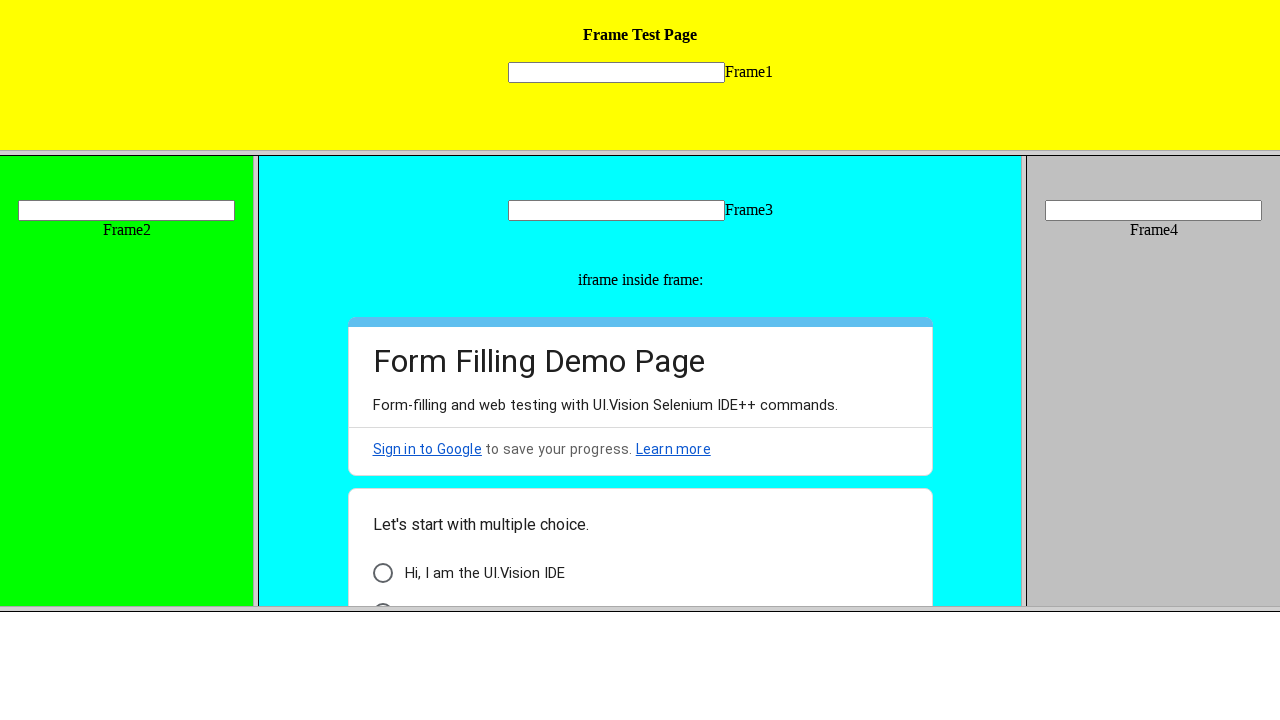

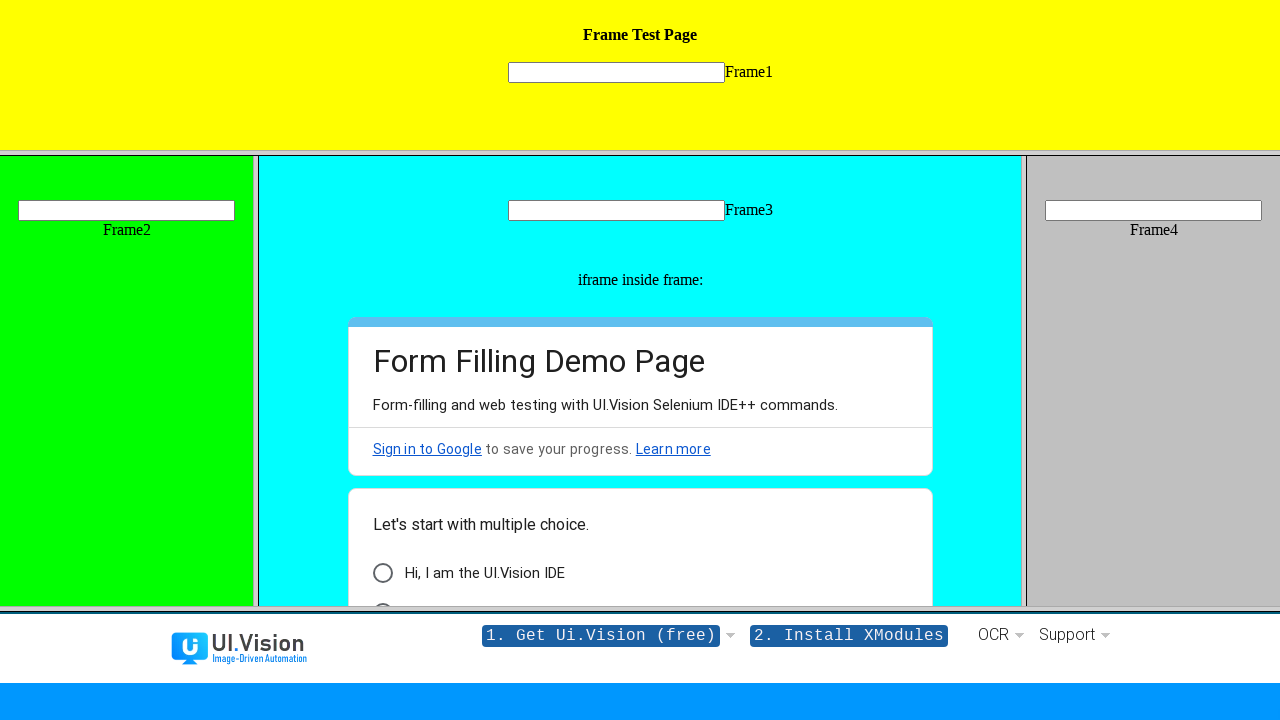